Tests dynamic controls page with explicit waits by clicking Remove button, waiting for and verifying "It's gone!" message, then clicking Add button and verifying the "It's back" message appears

Starting URL: https://the-internet.herokuapp.com/dynamic_controls

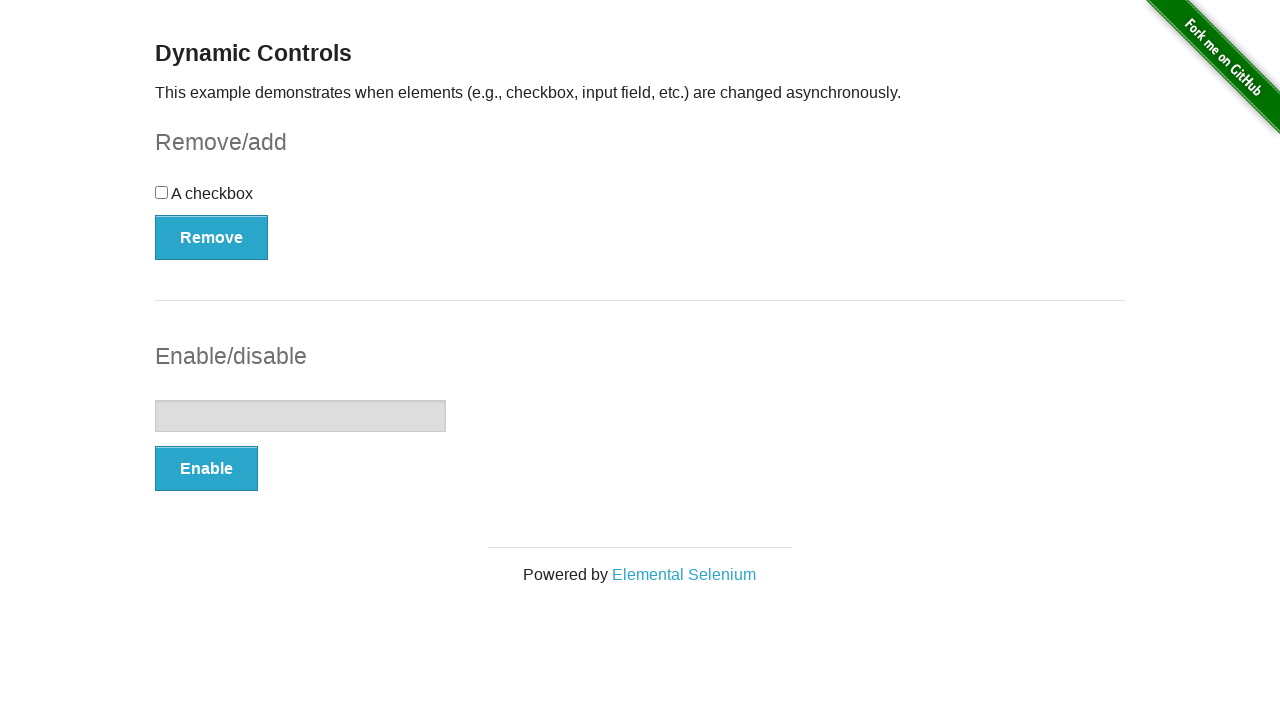

Clicked Remove button at (212, 237) on xpath=//*[text()='Remove']
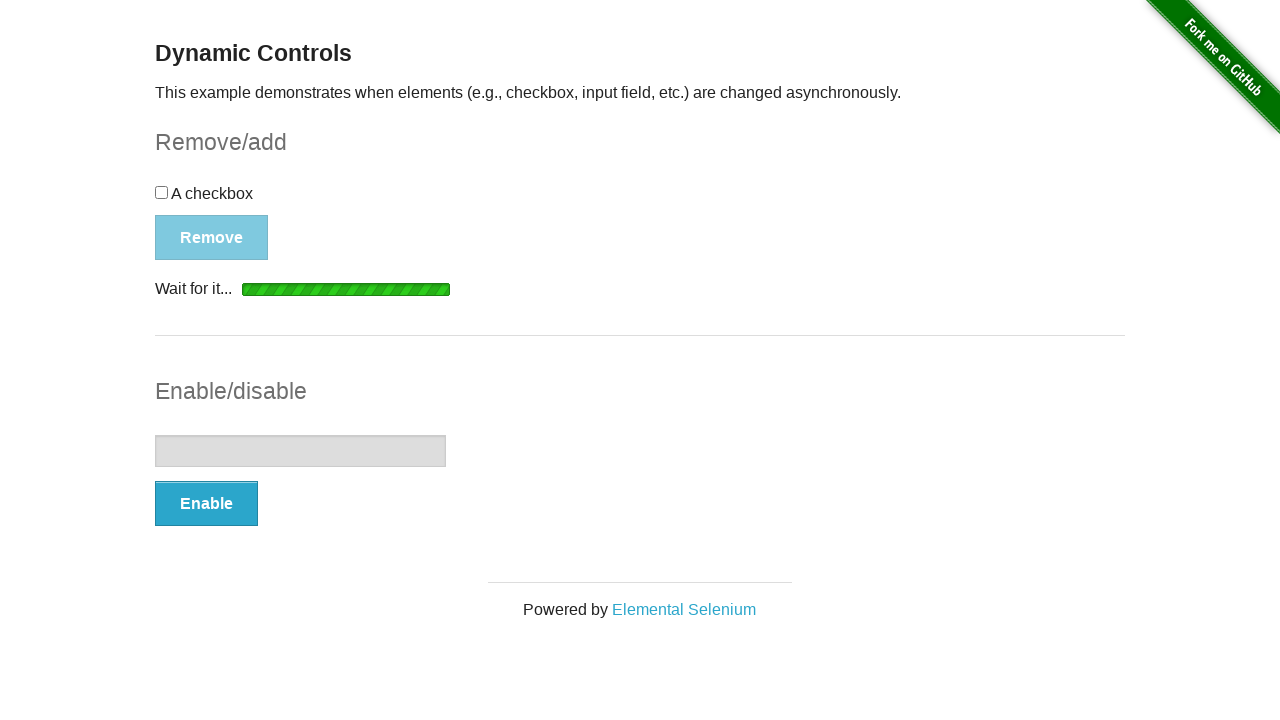

Waited for 'It's gone!' message to be visible
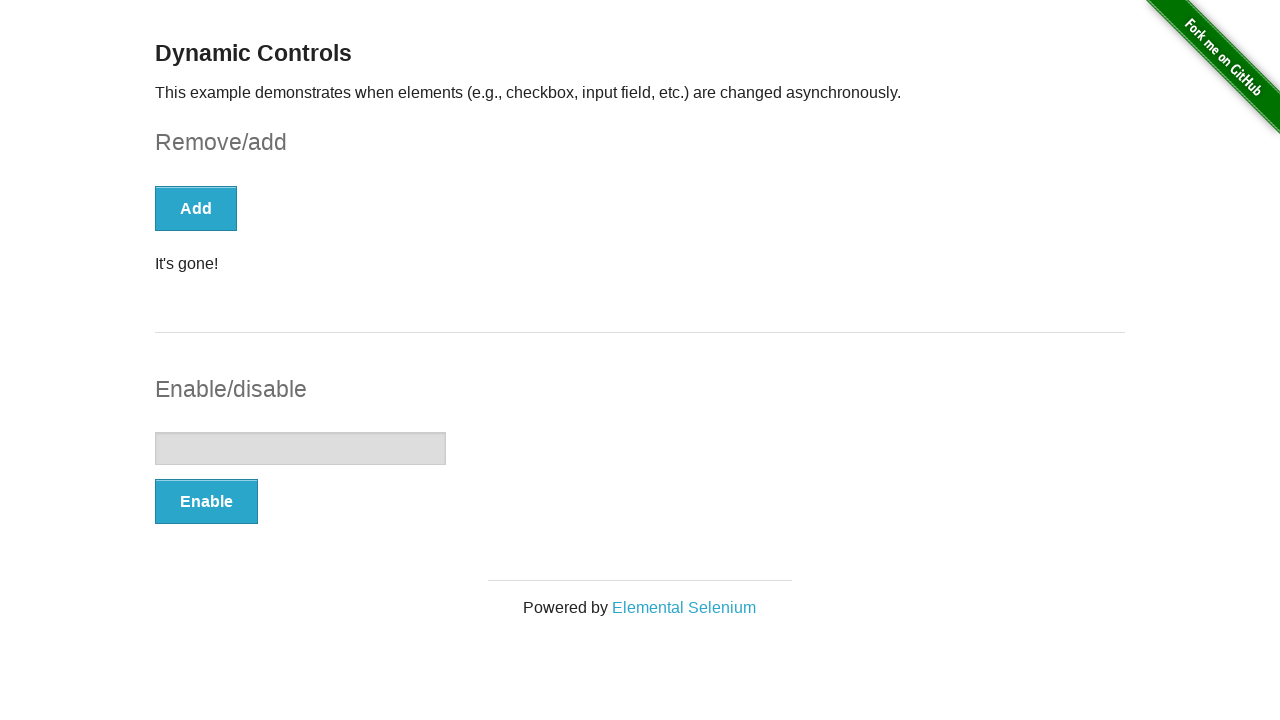

Verified 'It's gone!' message is visible
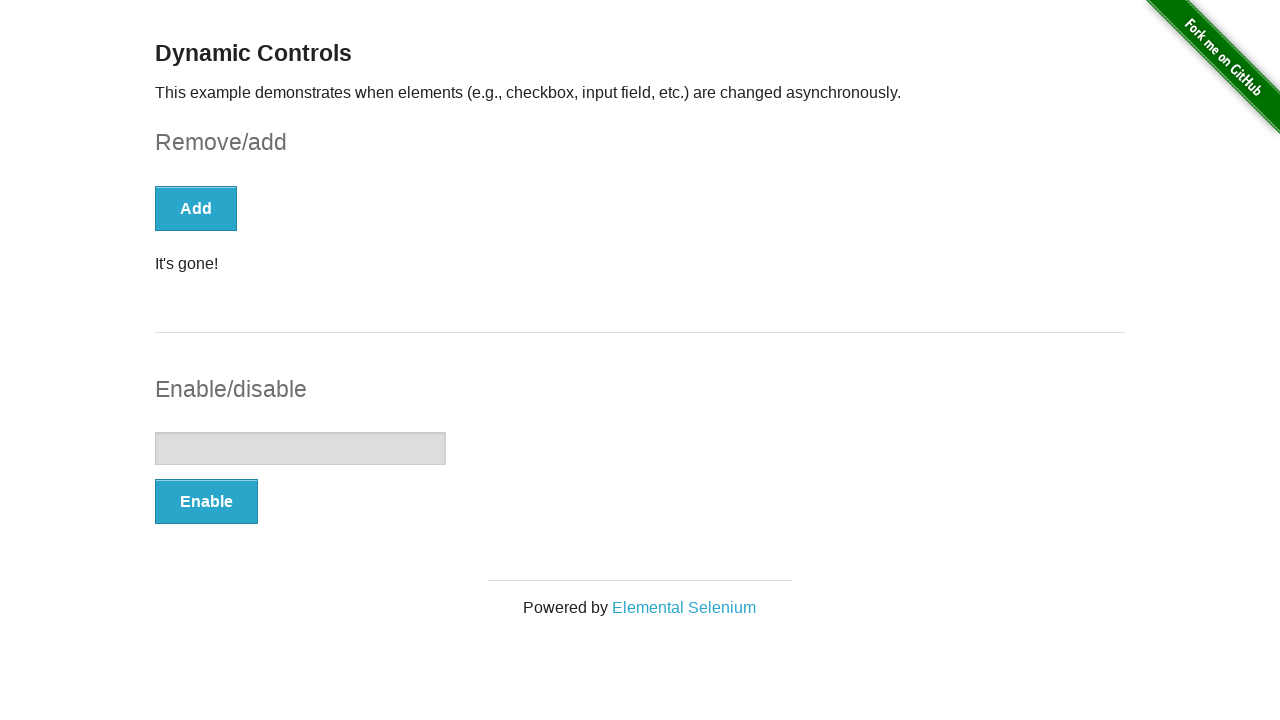

Clicked Add button at (196, 208) on xpath=//*[text()='Add']
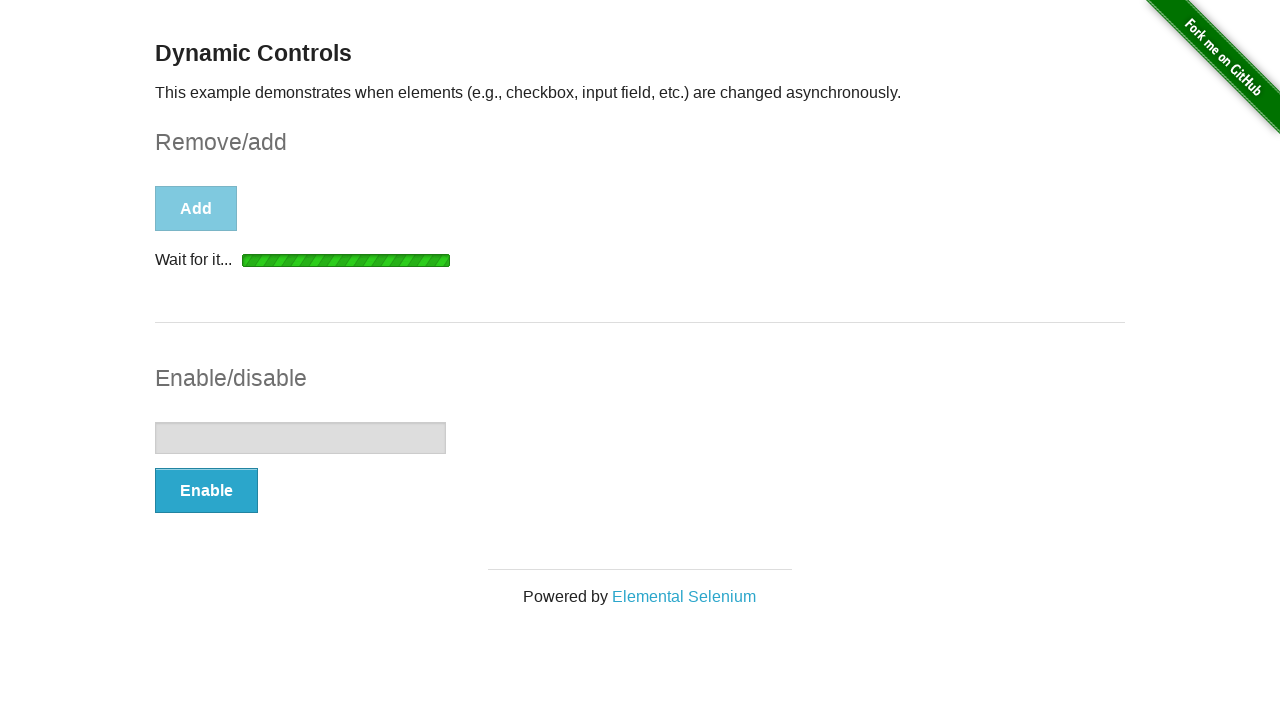

Waited for message element to be visible
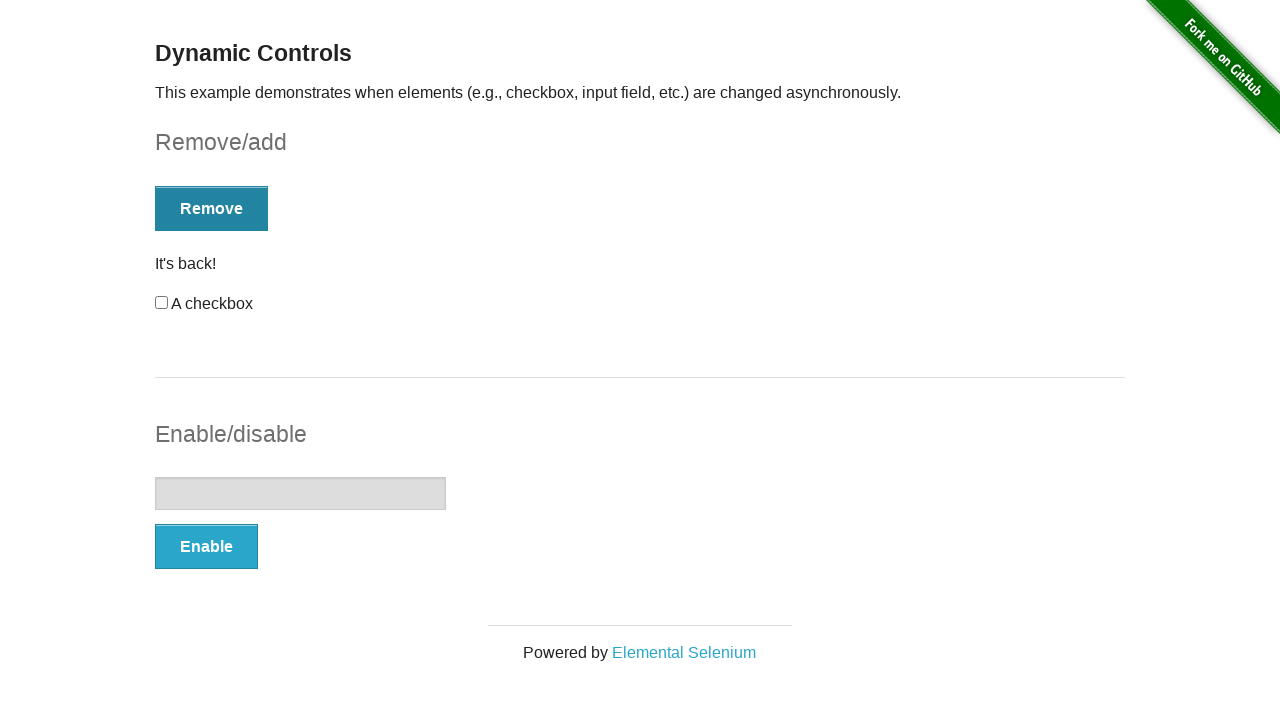

Verified message element is visible with 'It's back' message
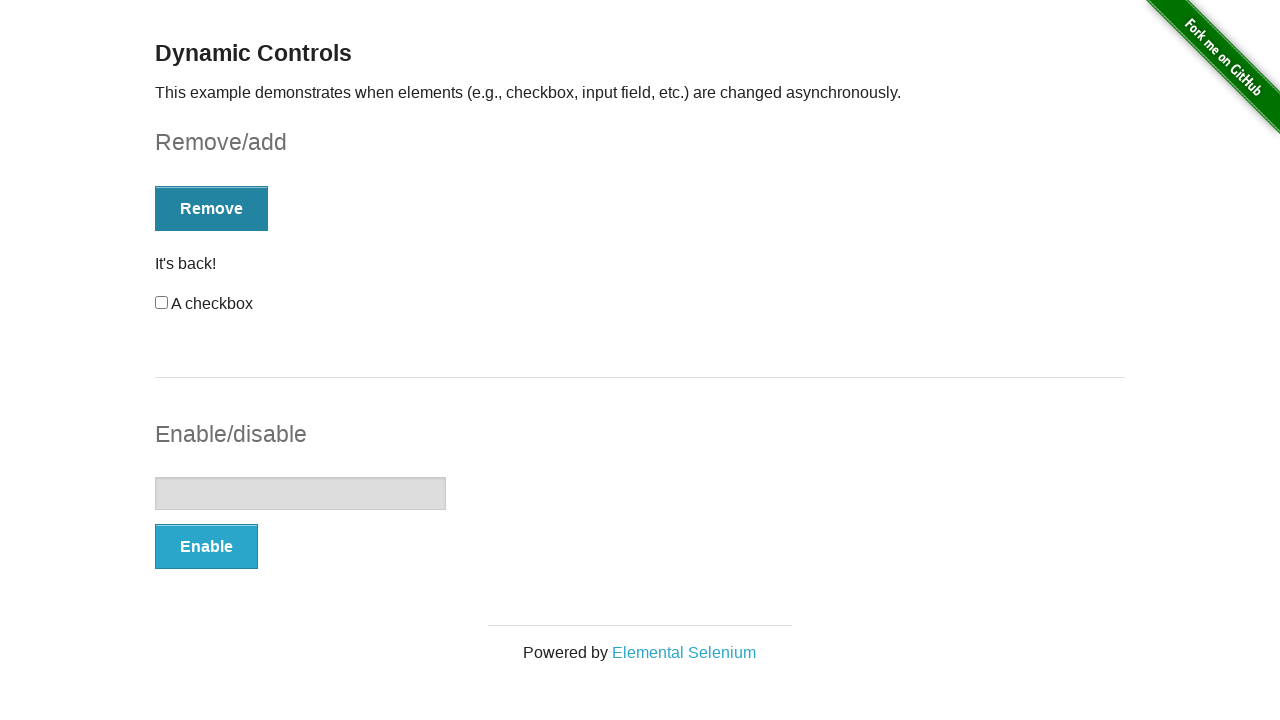

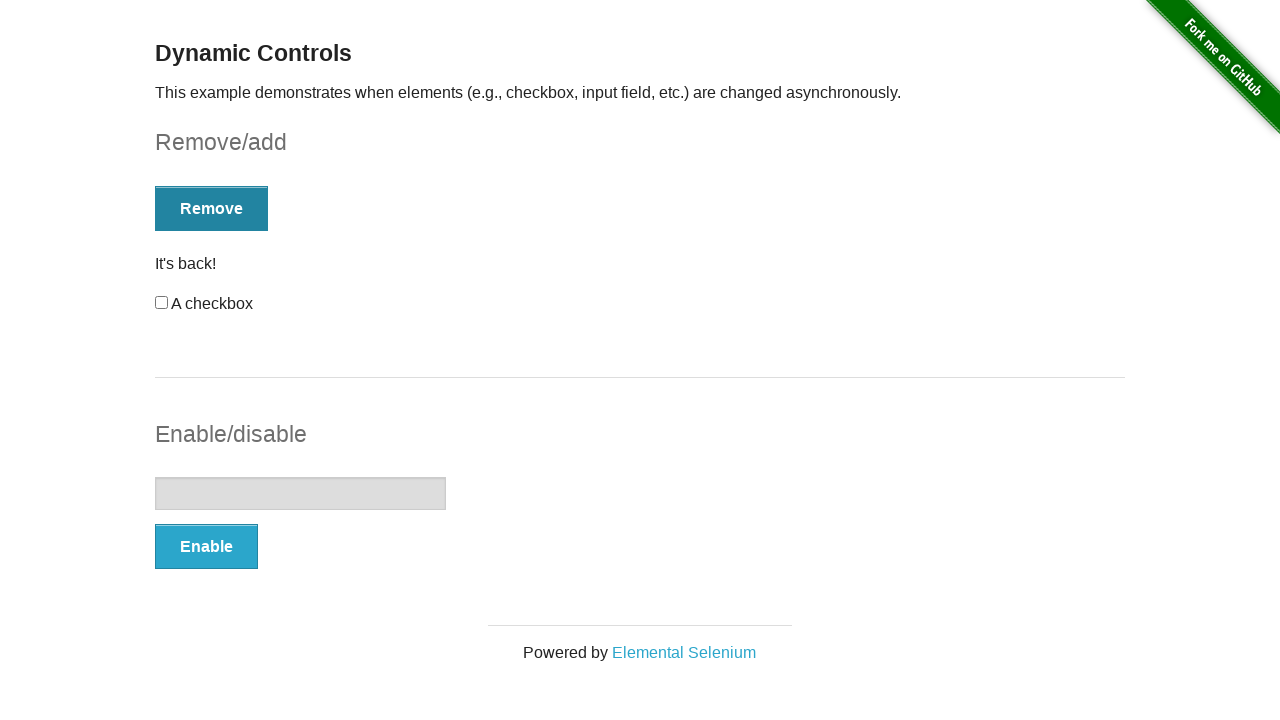